Tests checkbox functionality by verifying the default state of two checkboxes and clicking the second checkbox to select it

Starting URL: https://www.selenium.dev/selenium/web/web-form.html

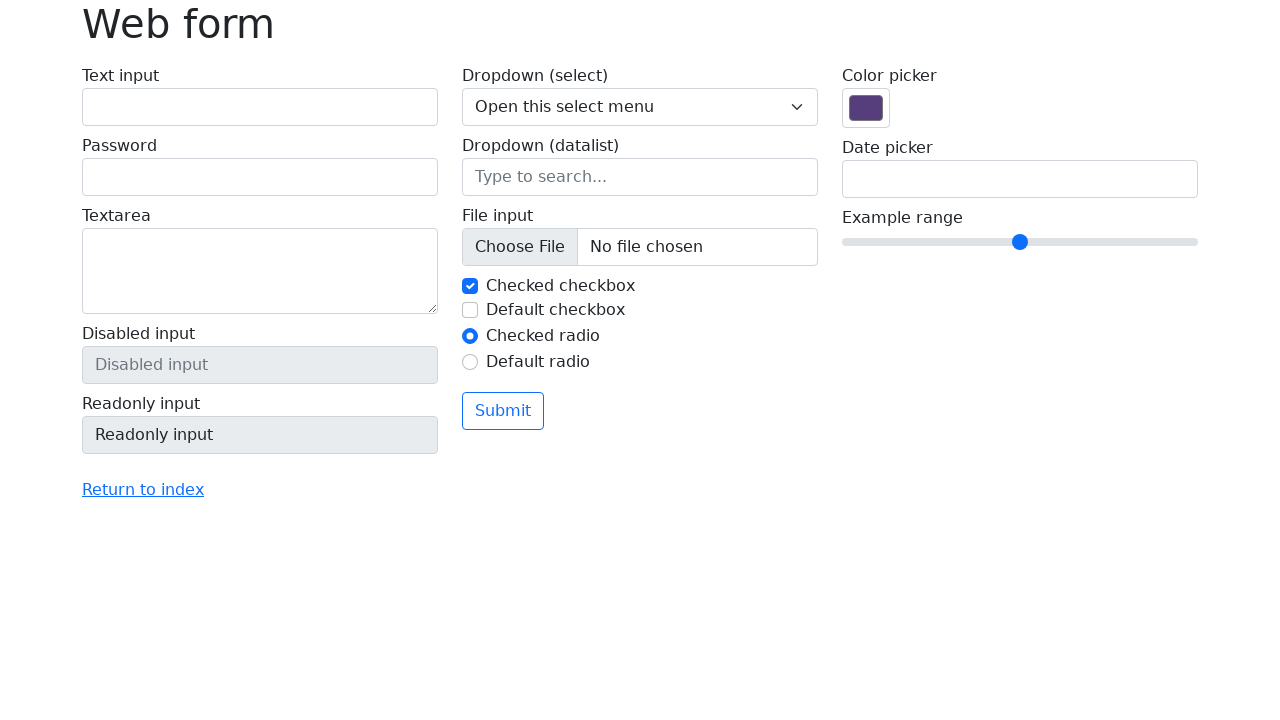

Navigated to web form page
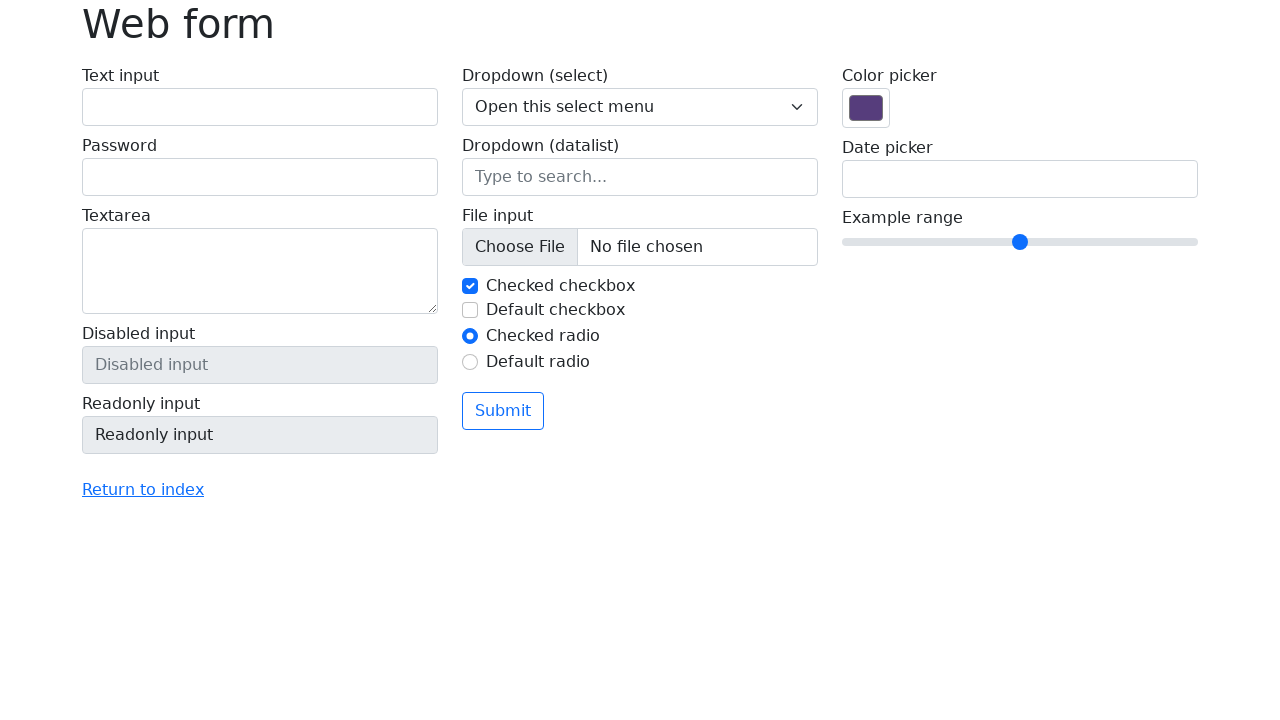

Located first checkbox element
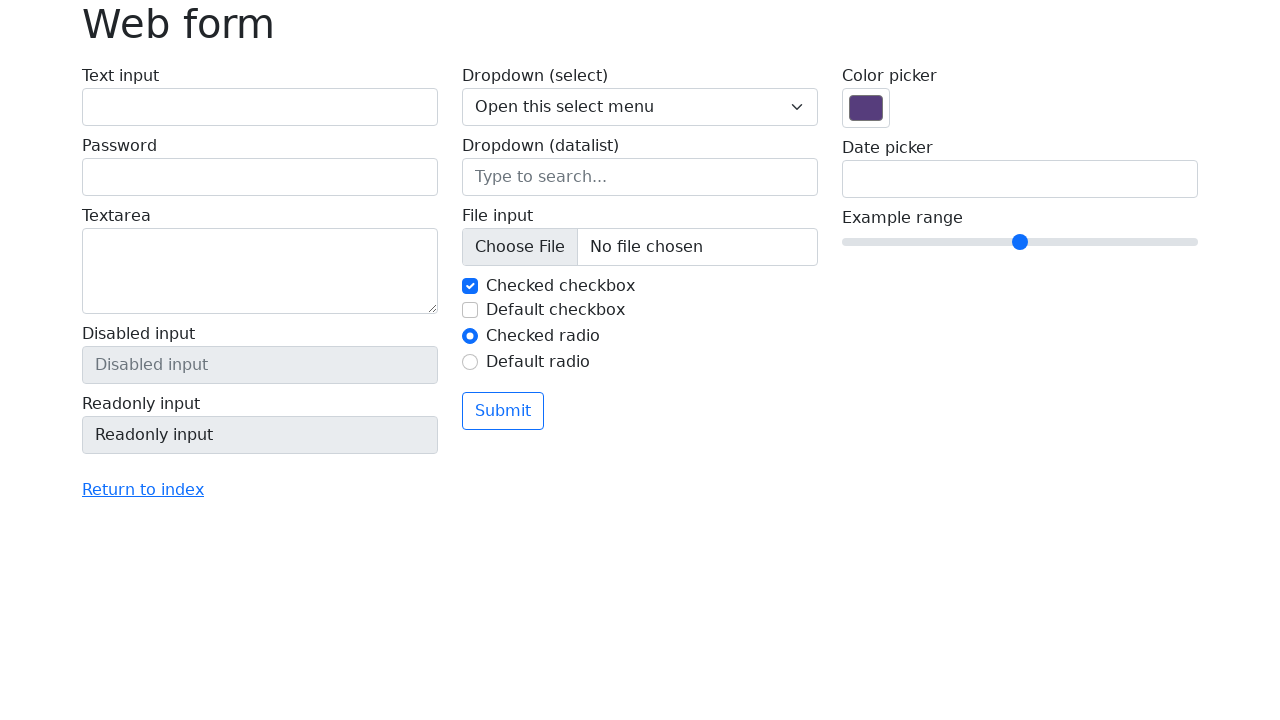

Verified first checkbox is checked by default
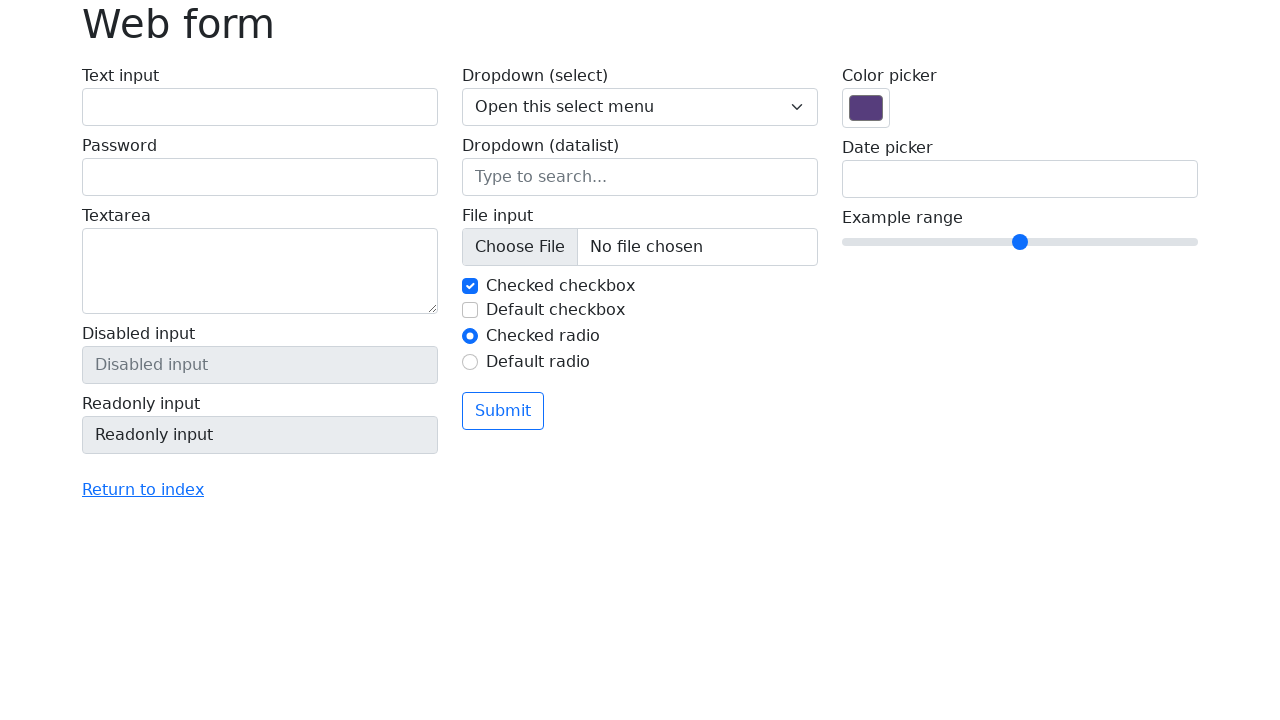

Located second checkbox element
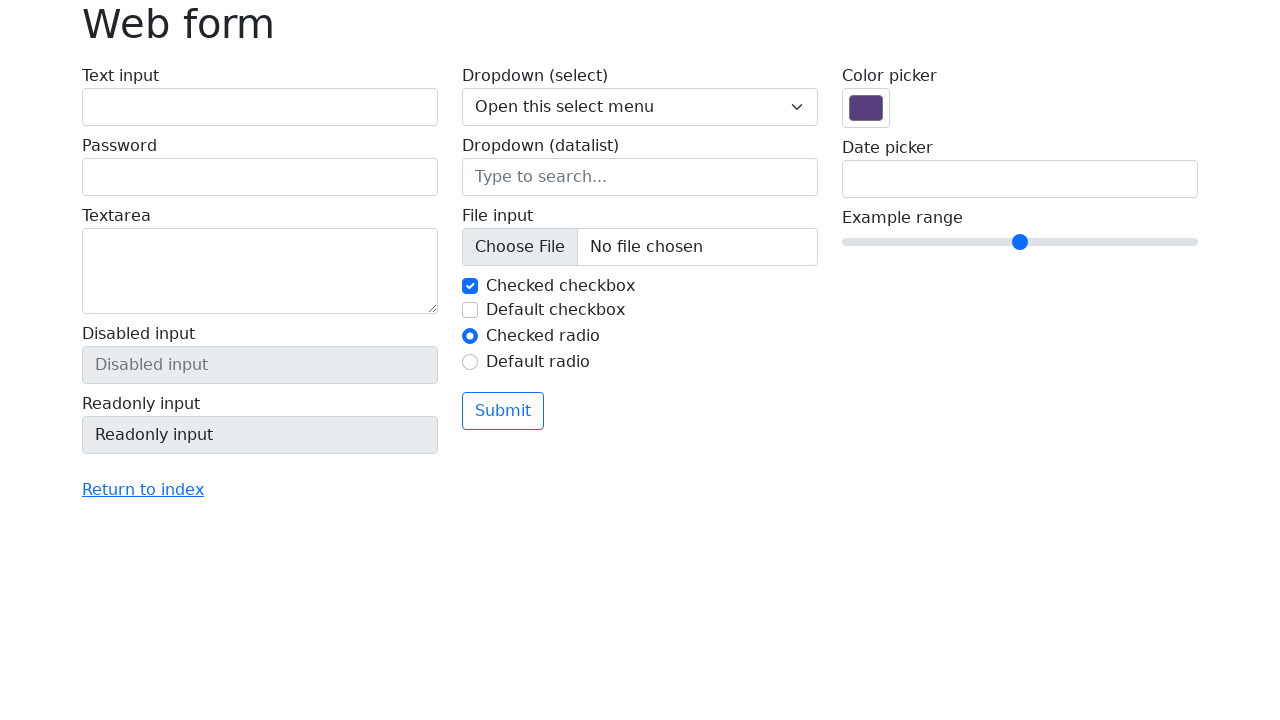

Verified second checkbox is not checked by default
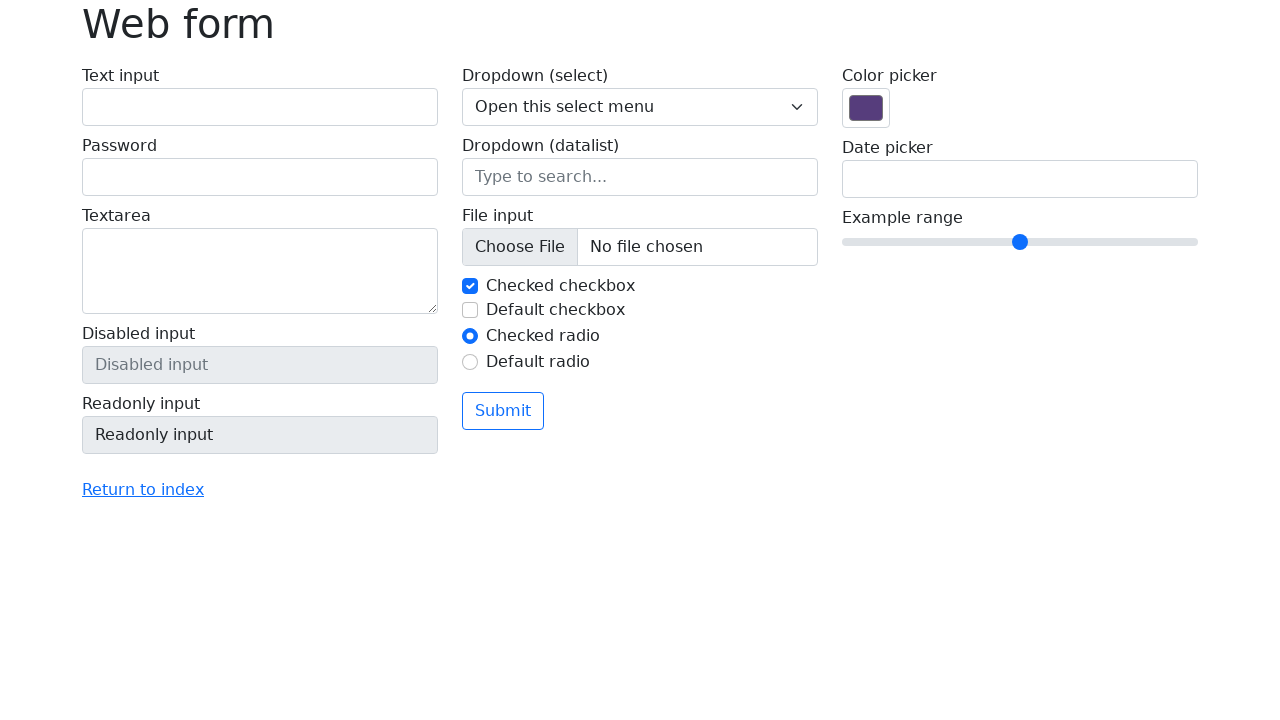

Clicked second checkbox to select it at (470, 310) on #my-check-2
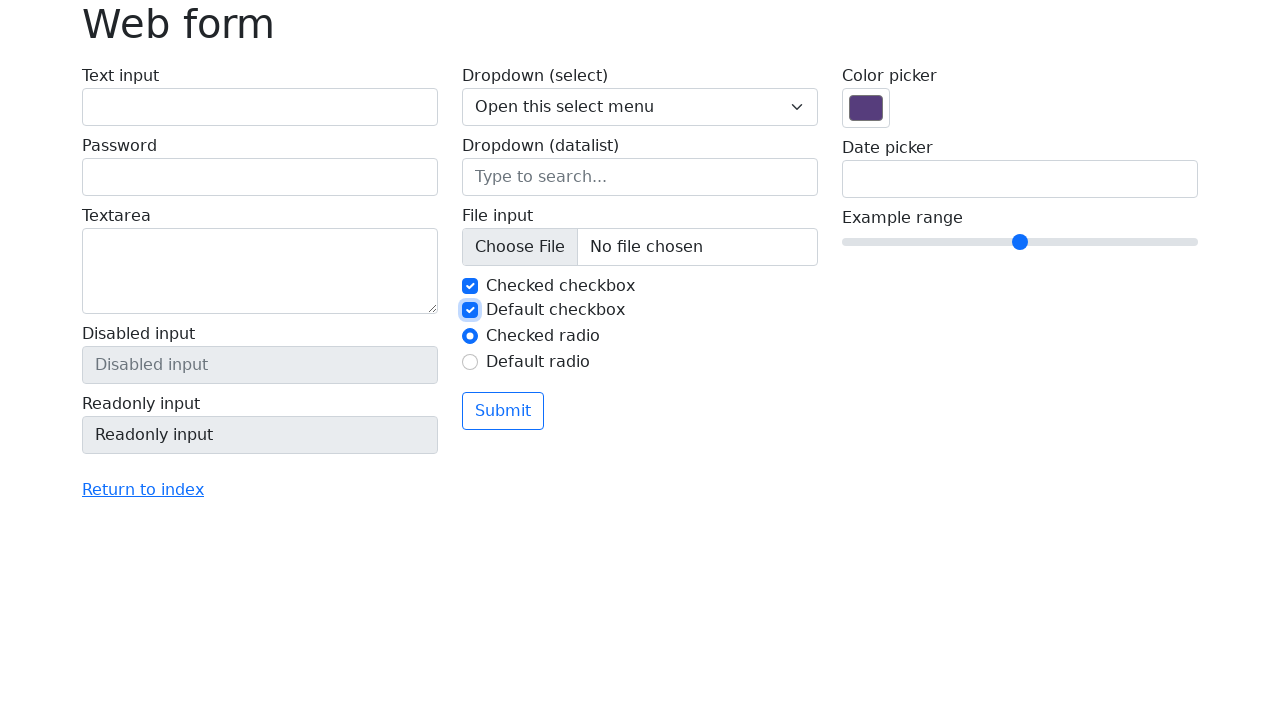

Verified second checkbox is now checked after clicking
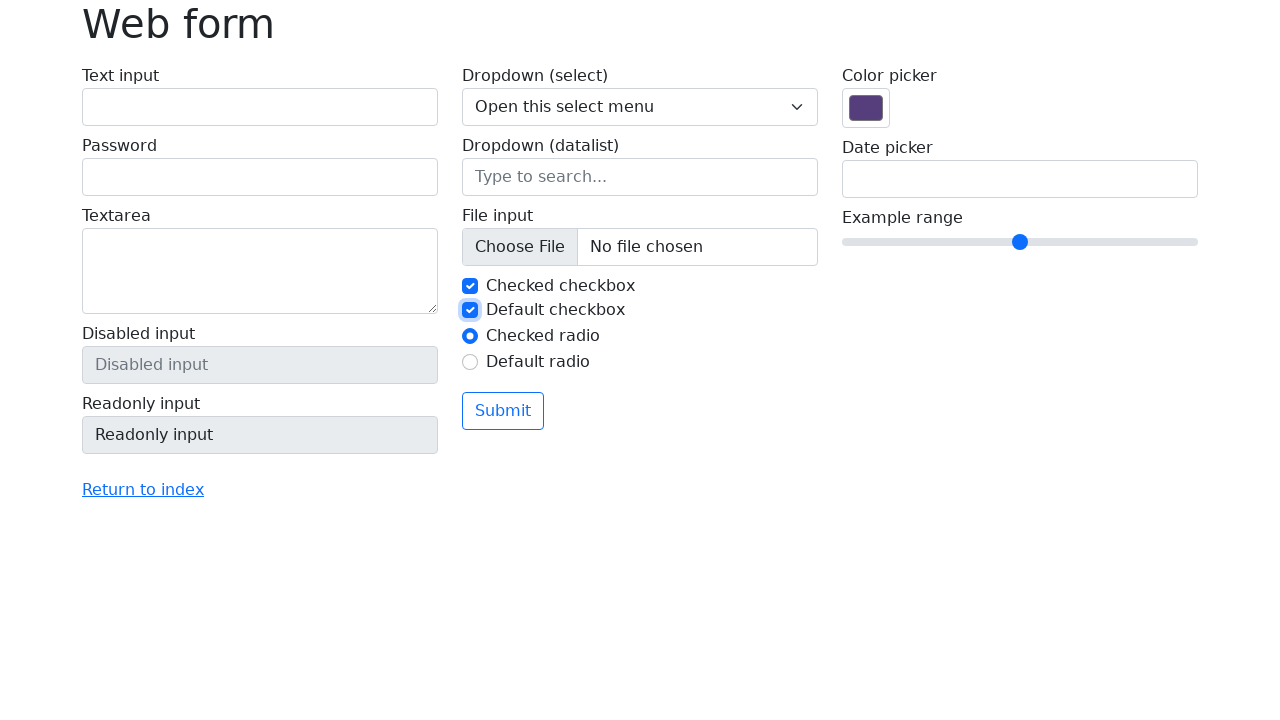

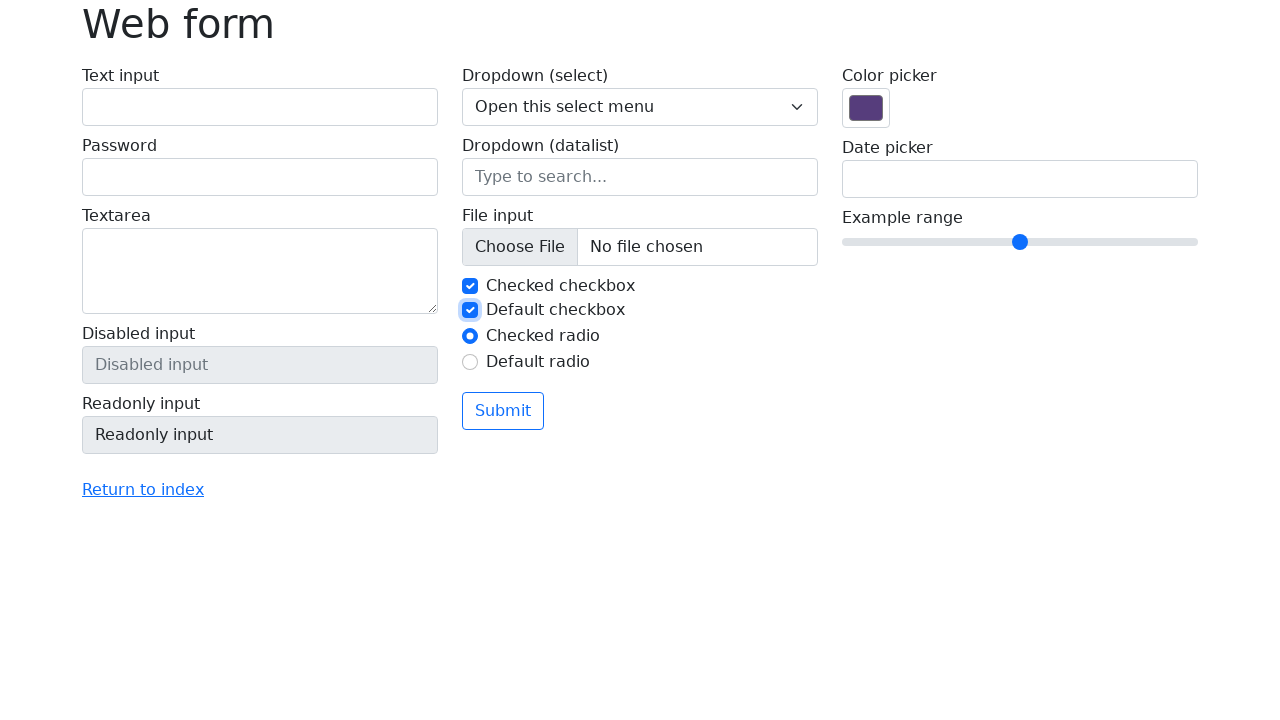